Tests radio button and checkbox interactions by selecting a gender radio button and clicking multiple checkboxes

Starting URL: http://demo.automationtesting.in/Register.html

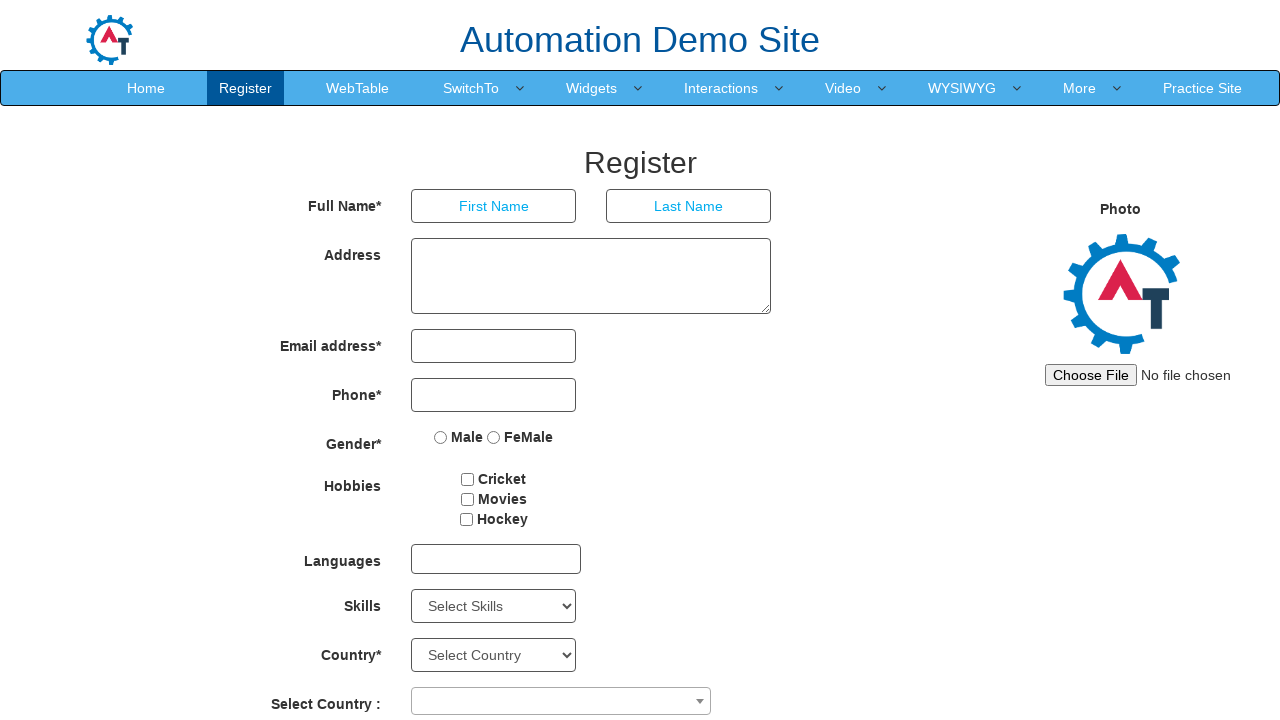

Selected Female radio button at (494, 437) on input[value='FeMale']
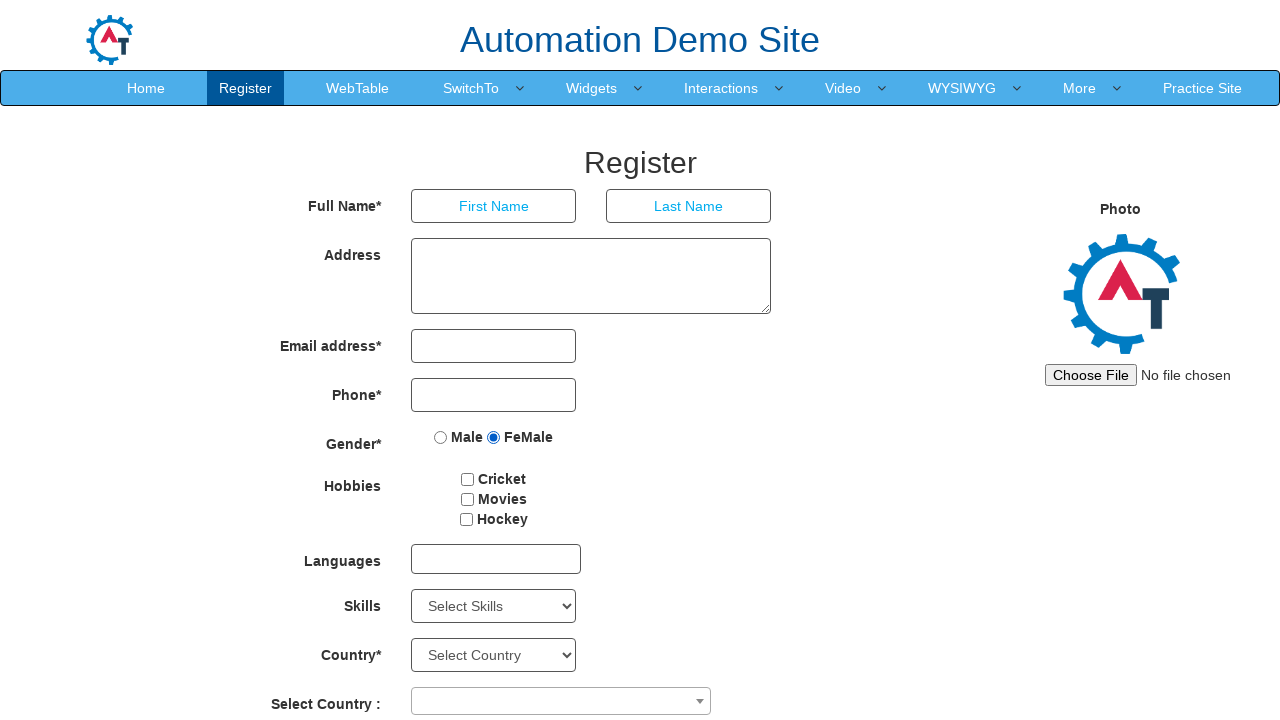

Clicked Movies checkbox at (468, 479) on #checkbox1
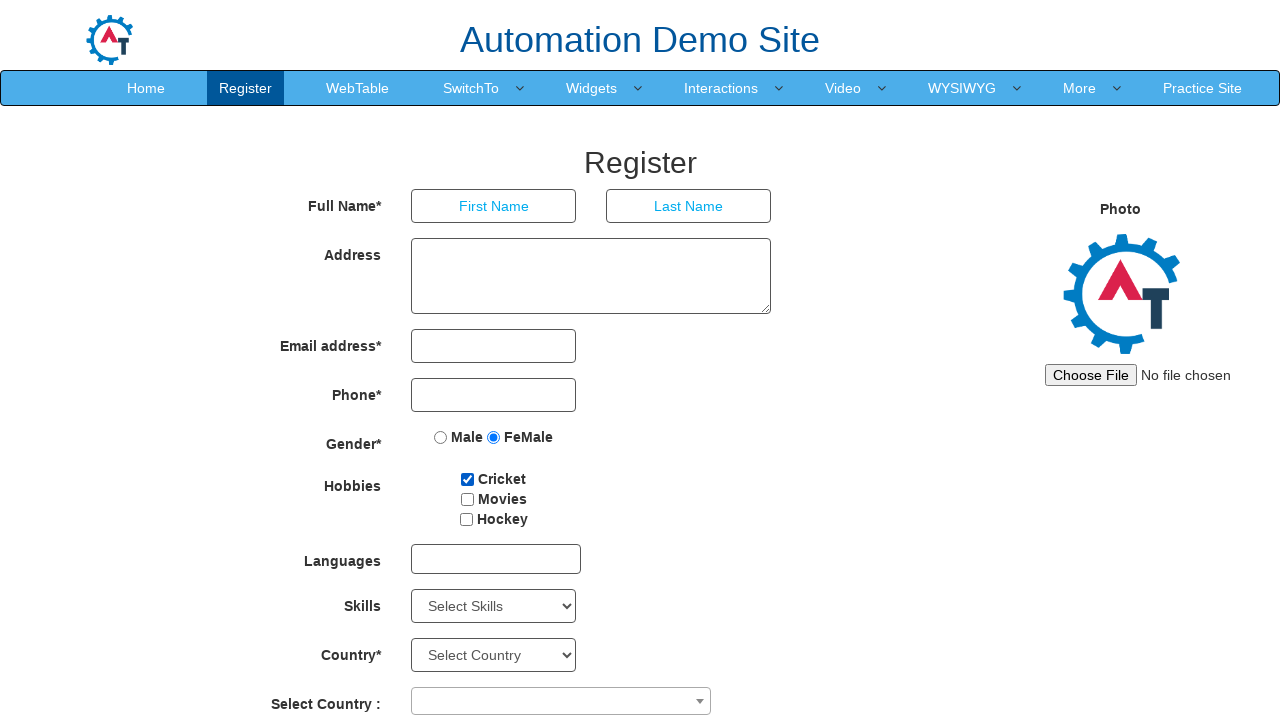

Clicked Reading checkbox at (466, 519) on #checkbox3
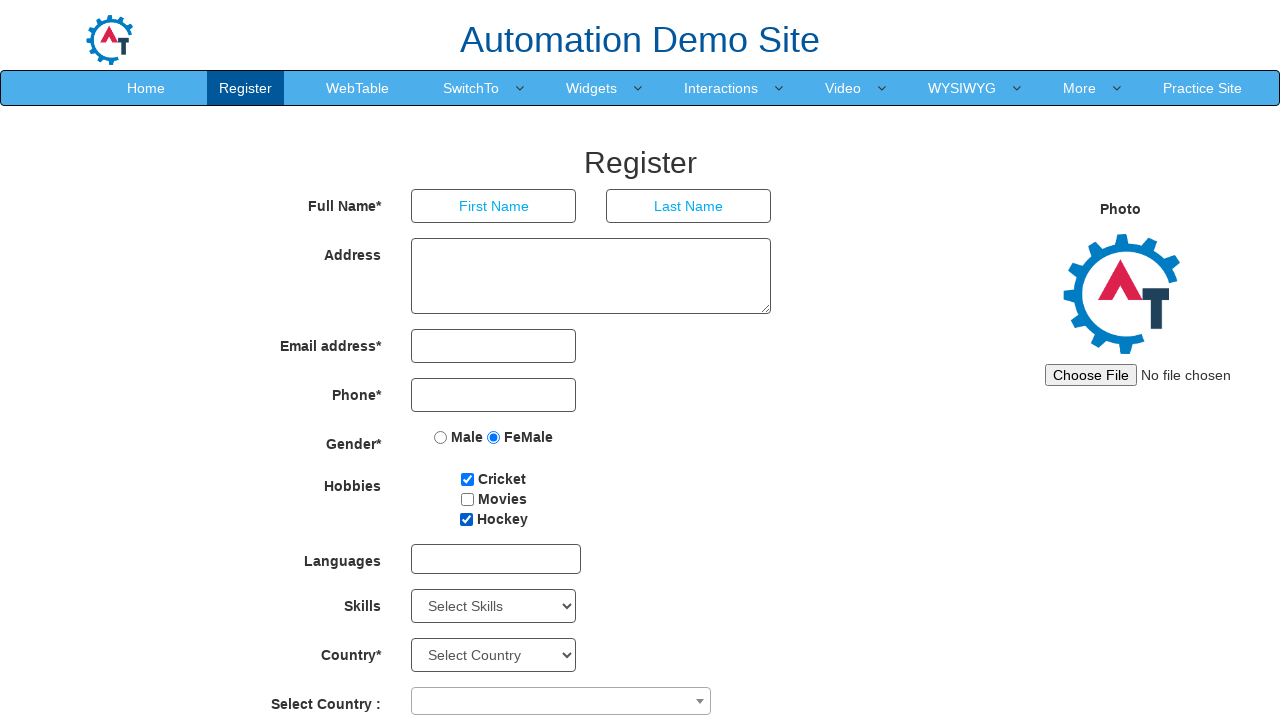

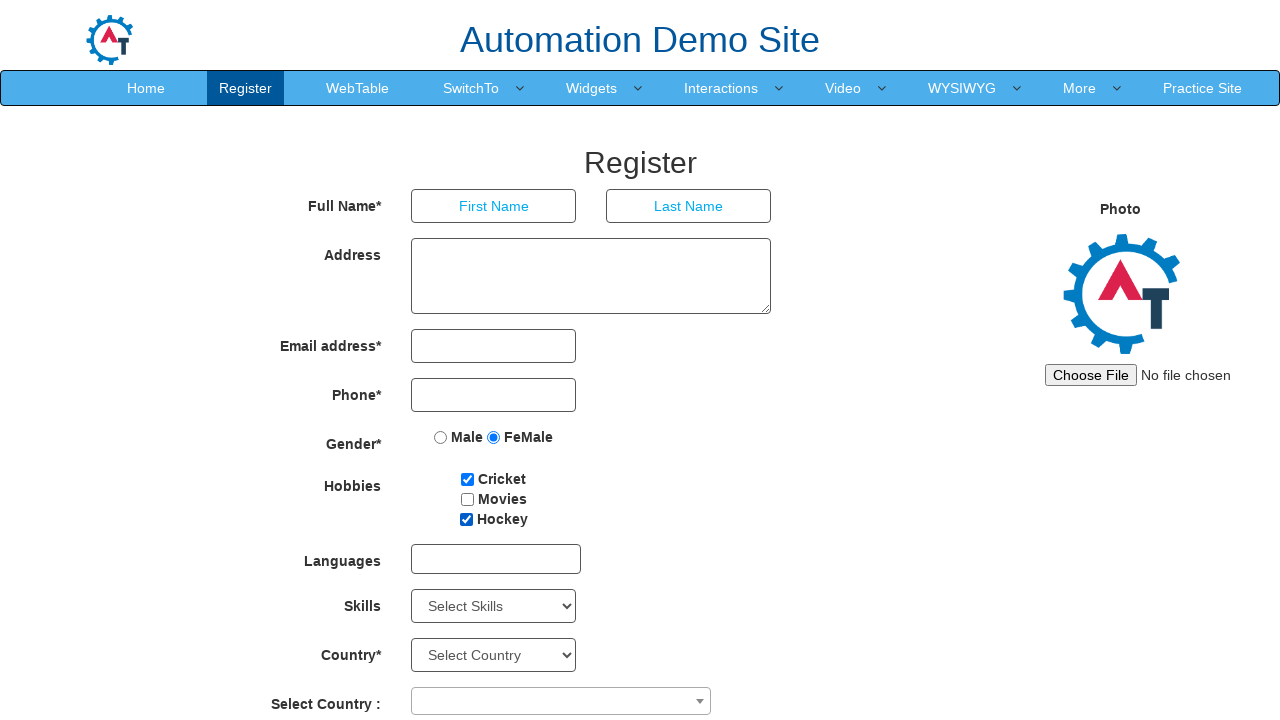